Tests that scrolling up from the top of the page has no effect by attempting to scroll up and verifying the position remains at 0

Starting URL: https://www.w3schools.com/html/html_tables.asp

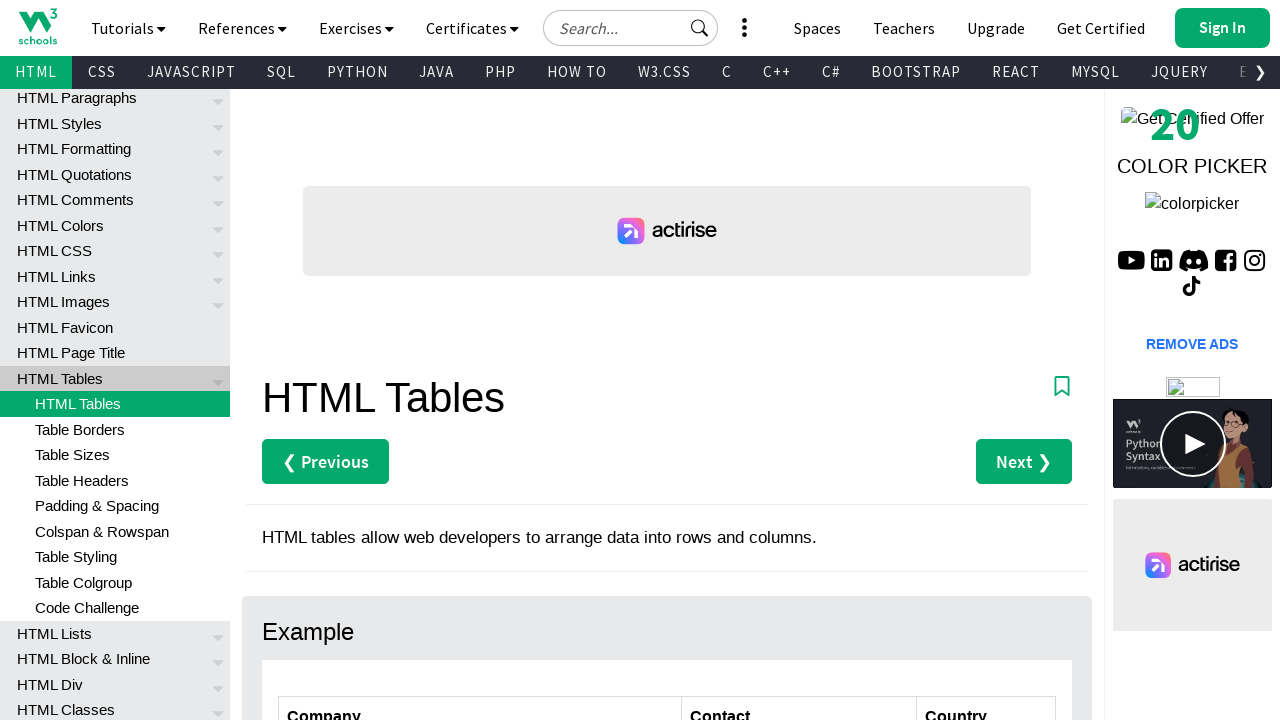

Navigated to W3Schools HTML tables page
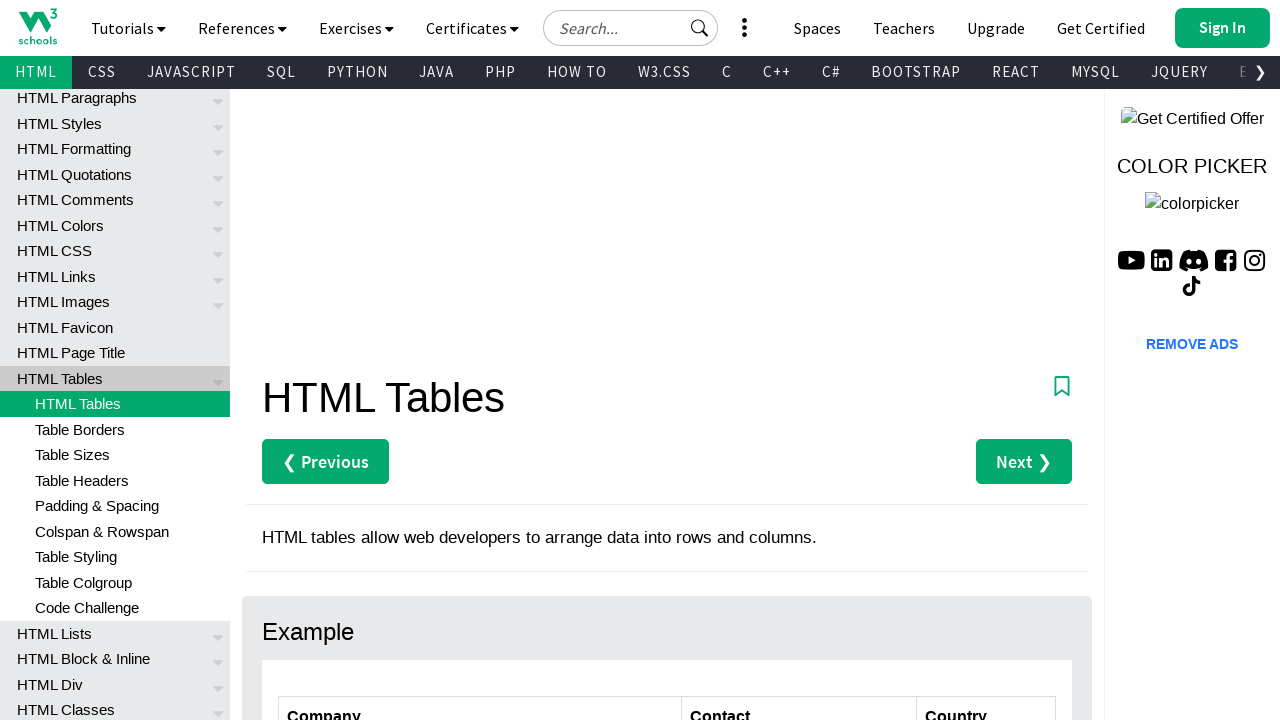

Scrolled to top of page using window.scrollTo(0, 0)
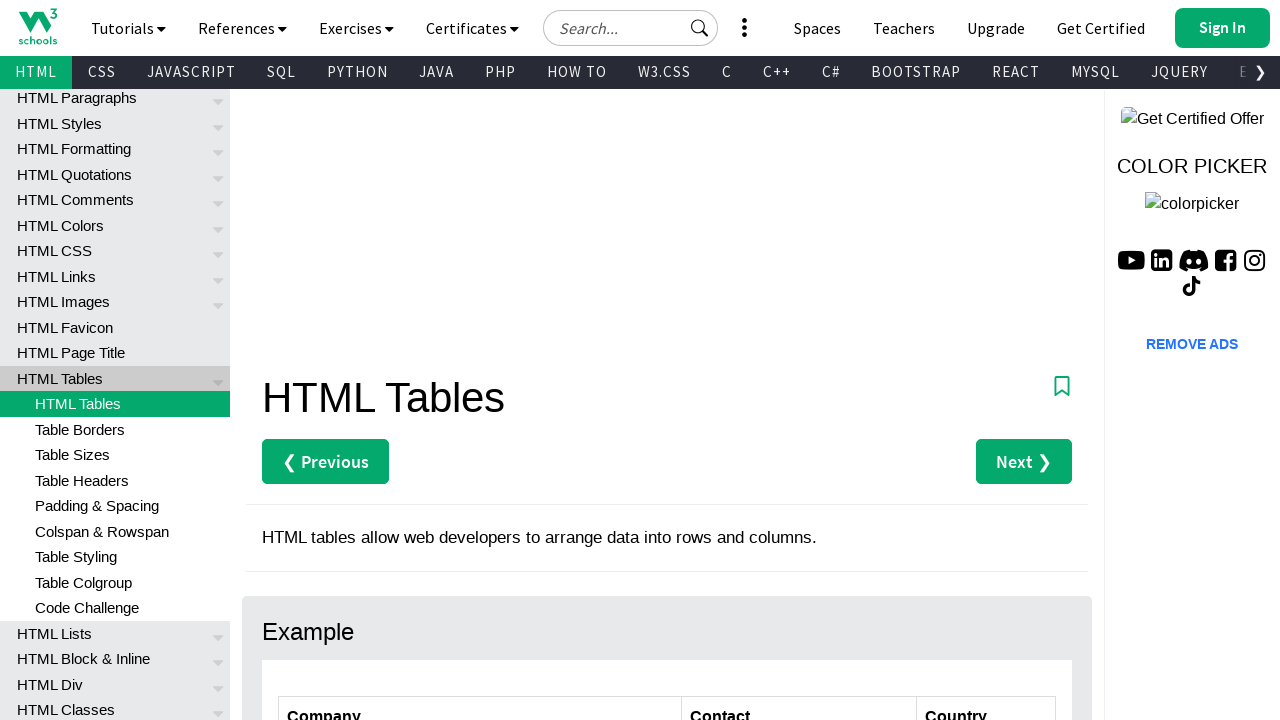

Retrieved initial scroll position: 0px
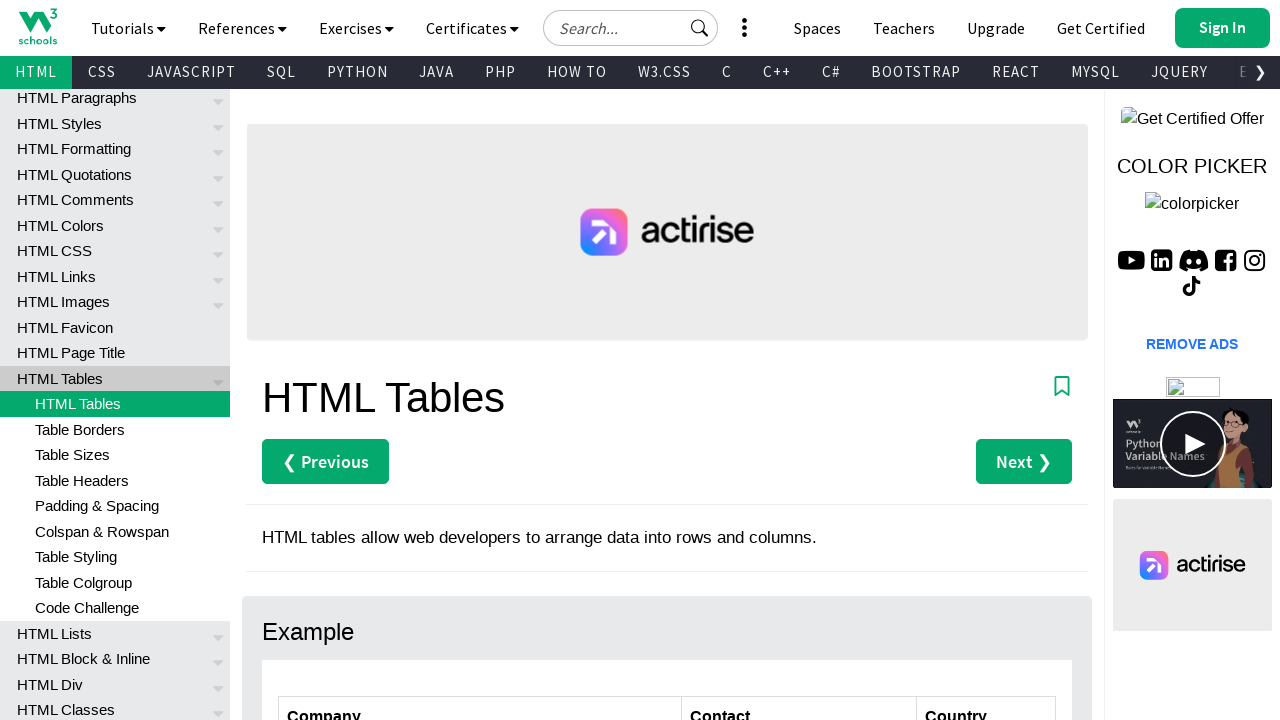

Attempted to scroll up by 300 pixels using mouse wheel
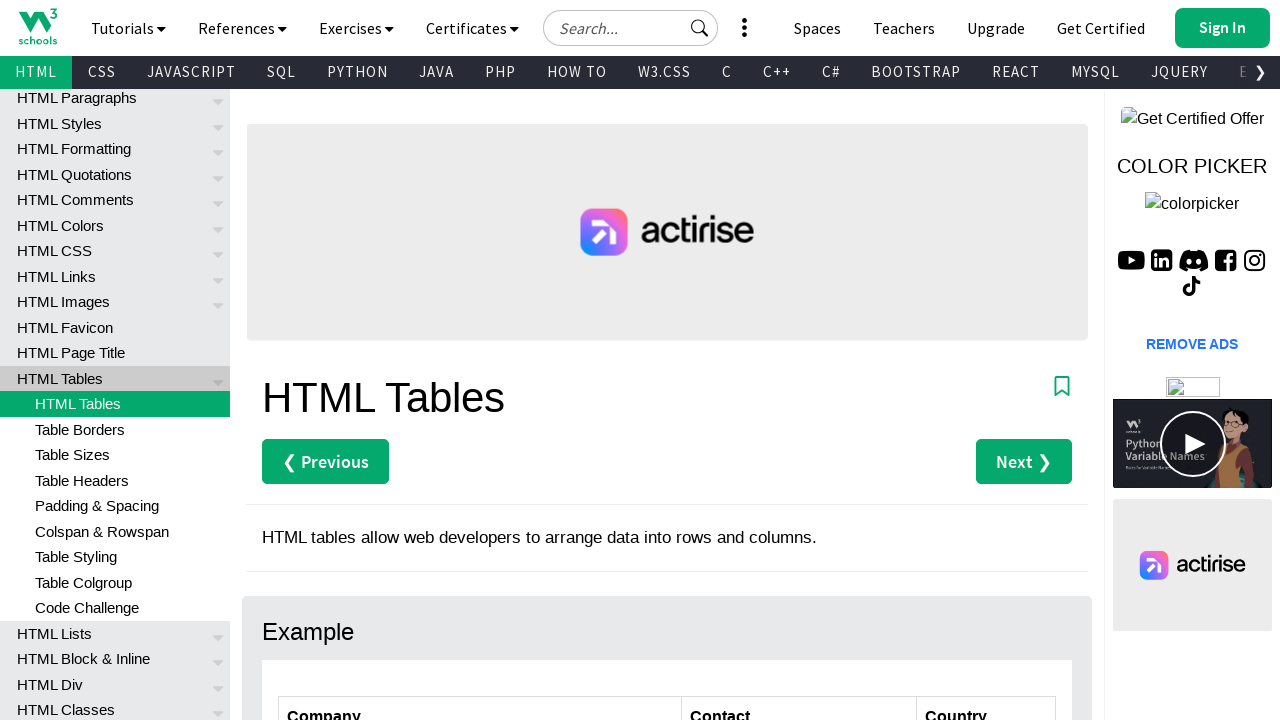

Waited 500ms for scroll animation to complete
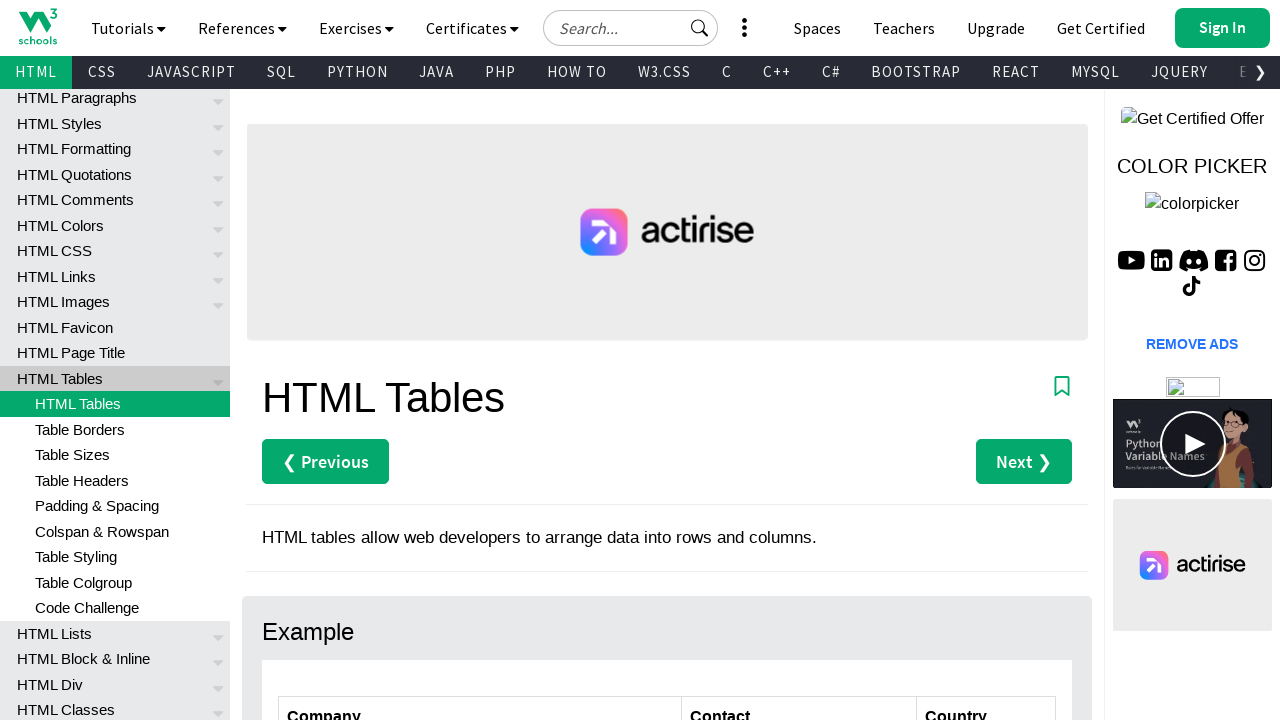

Retrieved final scroll position: 0px
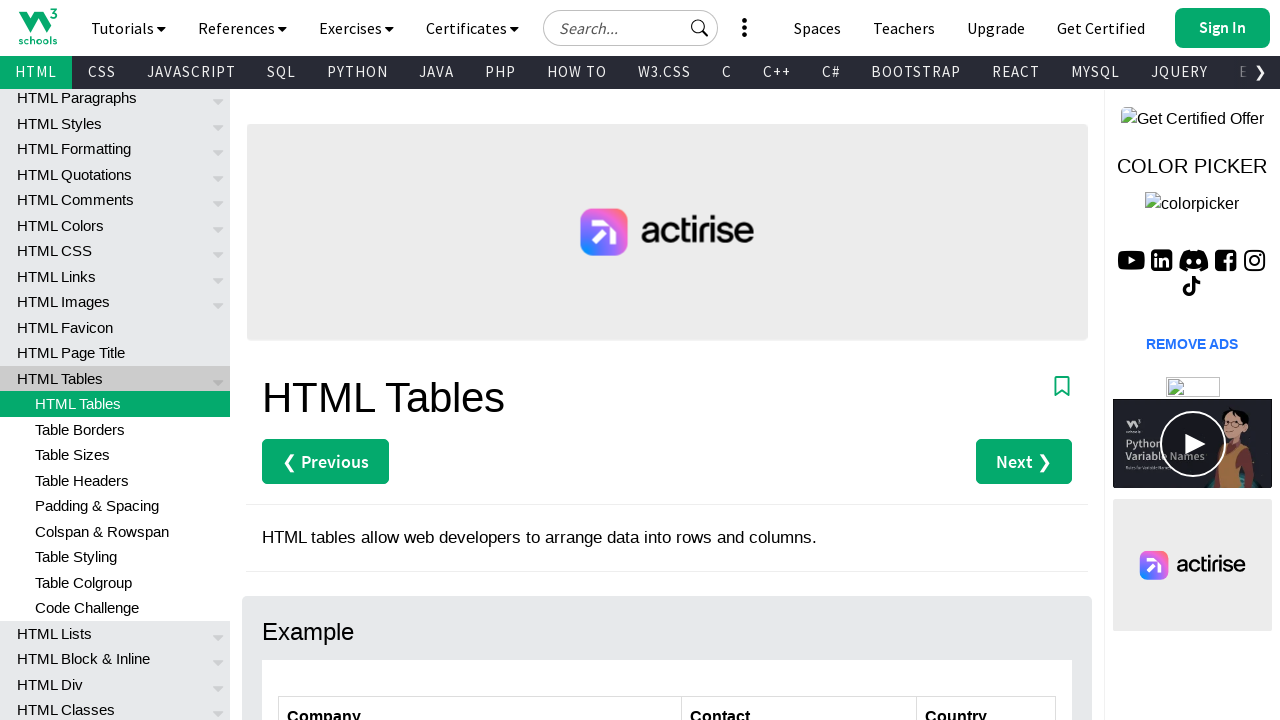

Verified scroll position remained unchanged at 0px (scroll up from top had no effect)
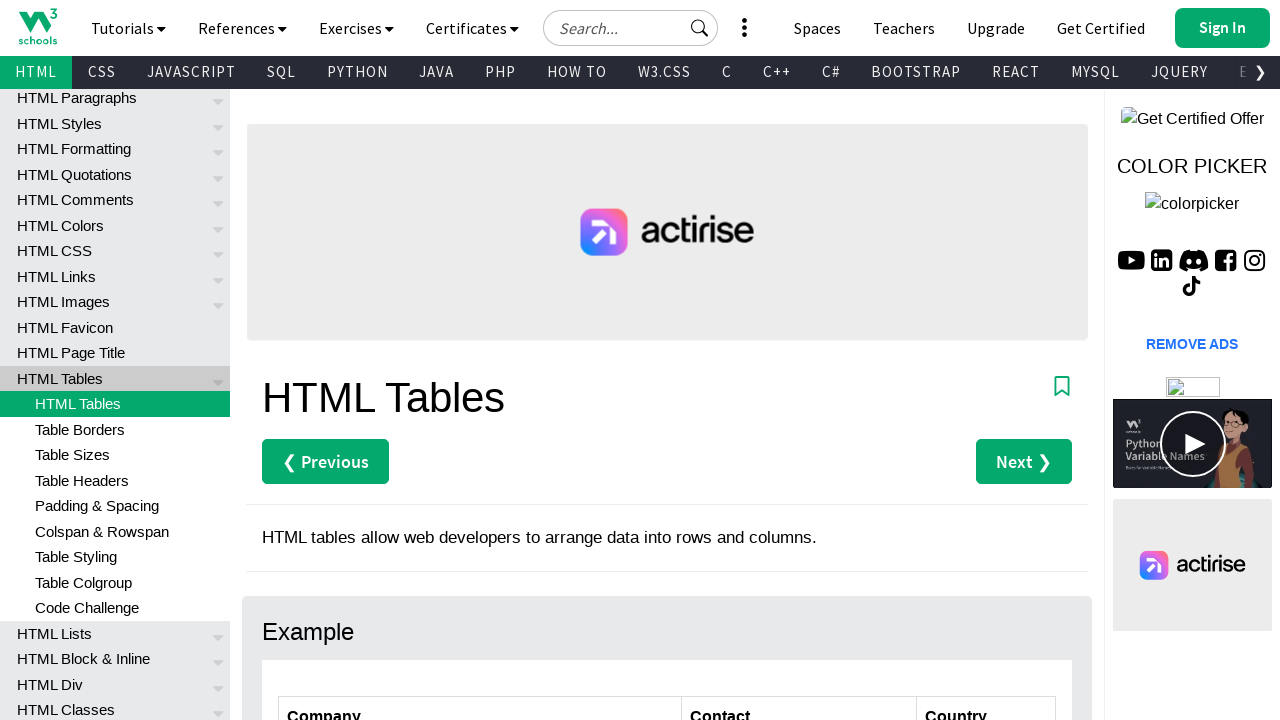

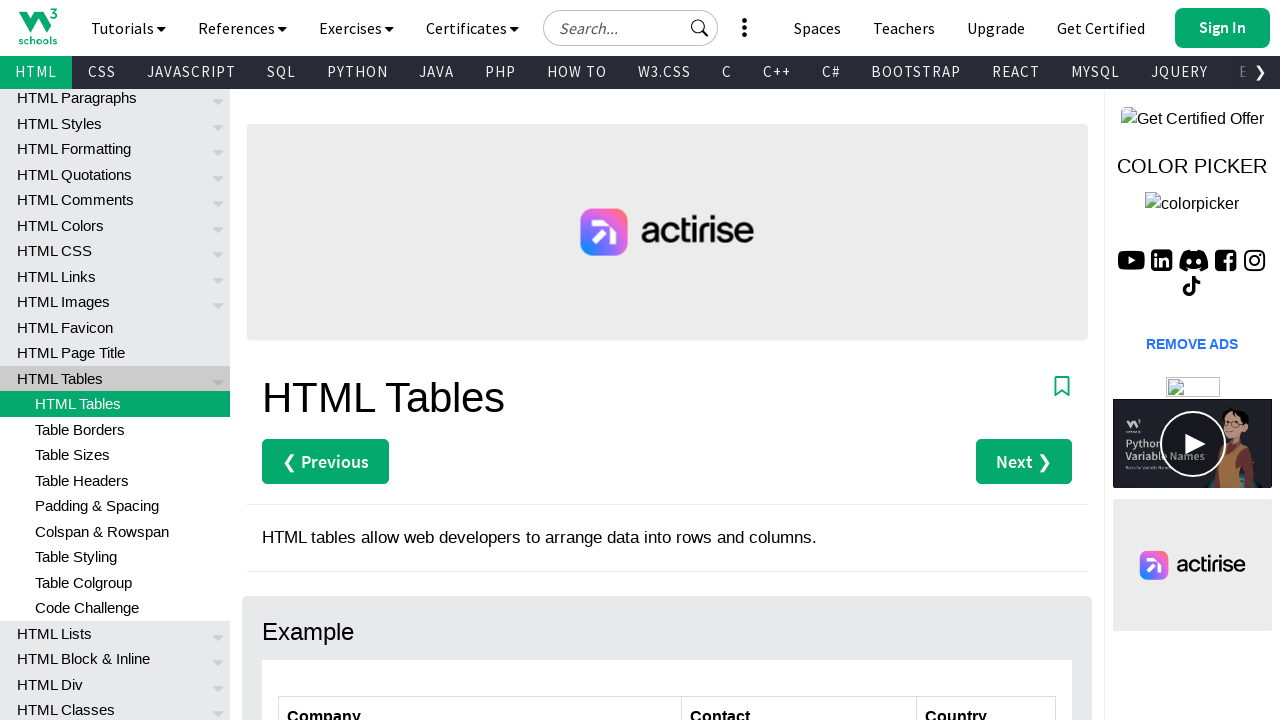